Tests alert dialog handling by filling a name field, triggering an alert, and accepting it

Starting URL: https://rahulshettyacademy.com/AutomationPractice/

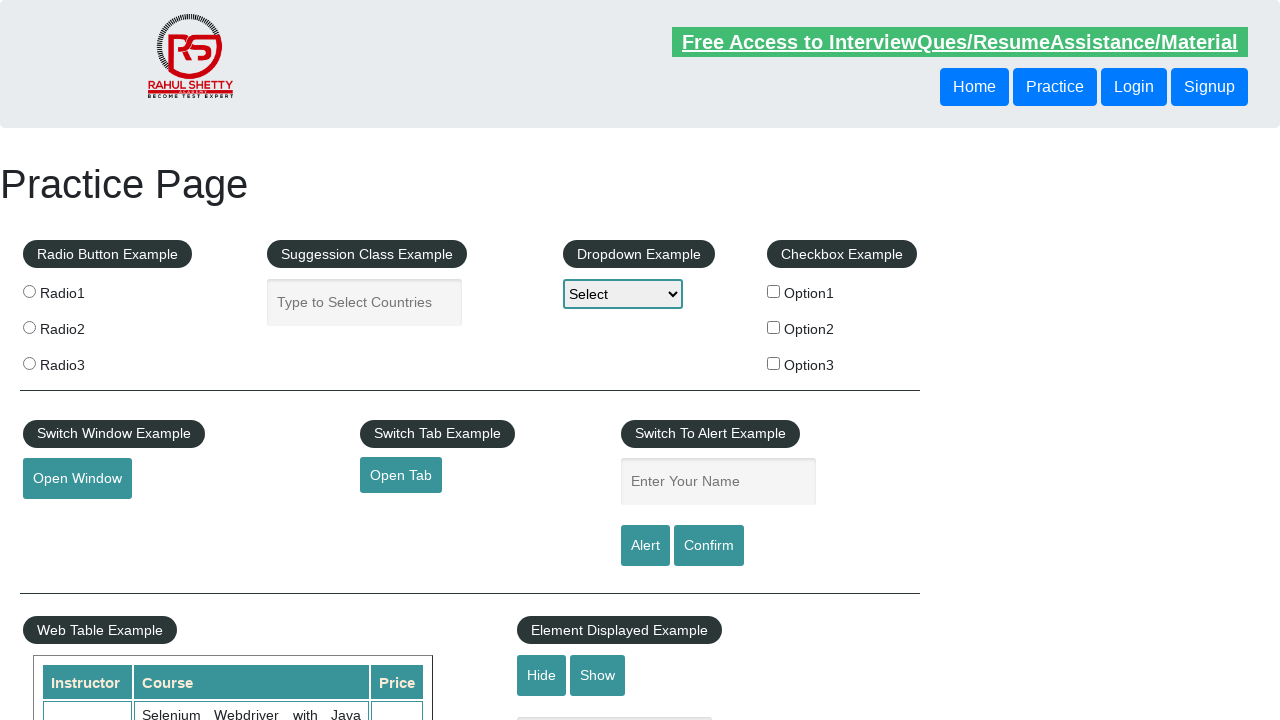

Filled name field with 'Samantha' on #name
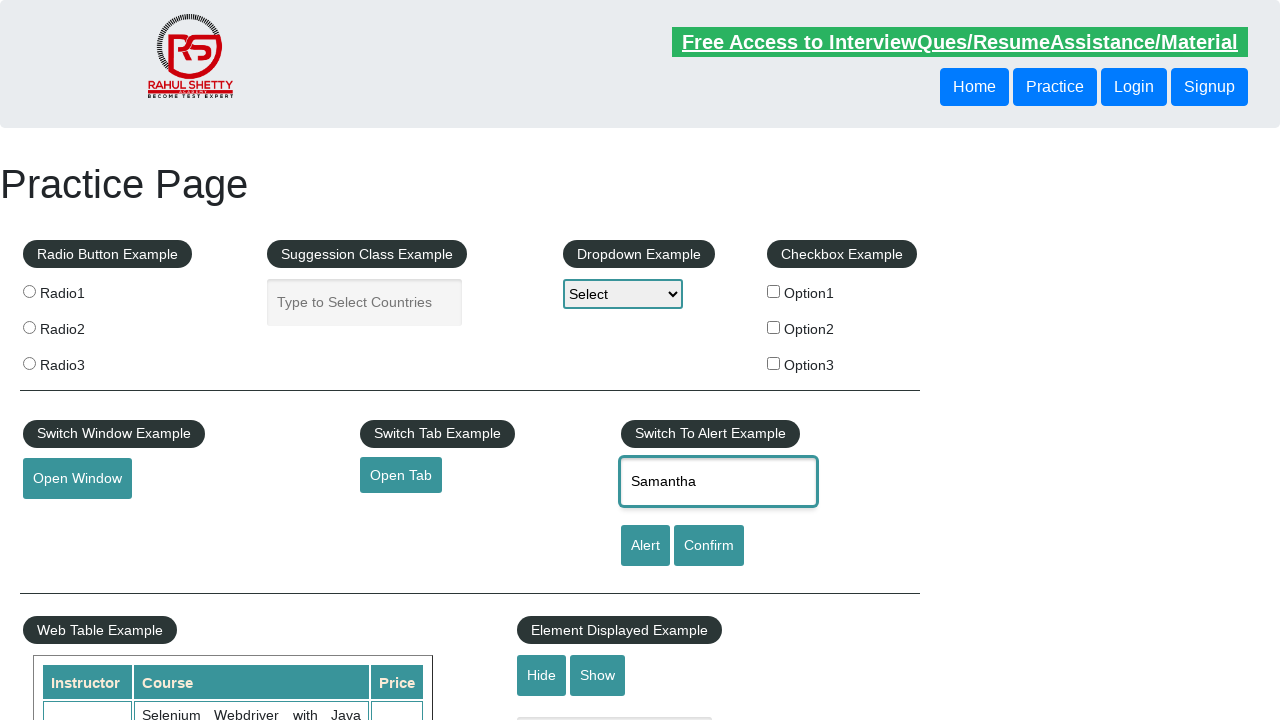

Set up dialog handler to accept alerts
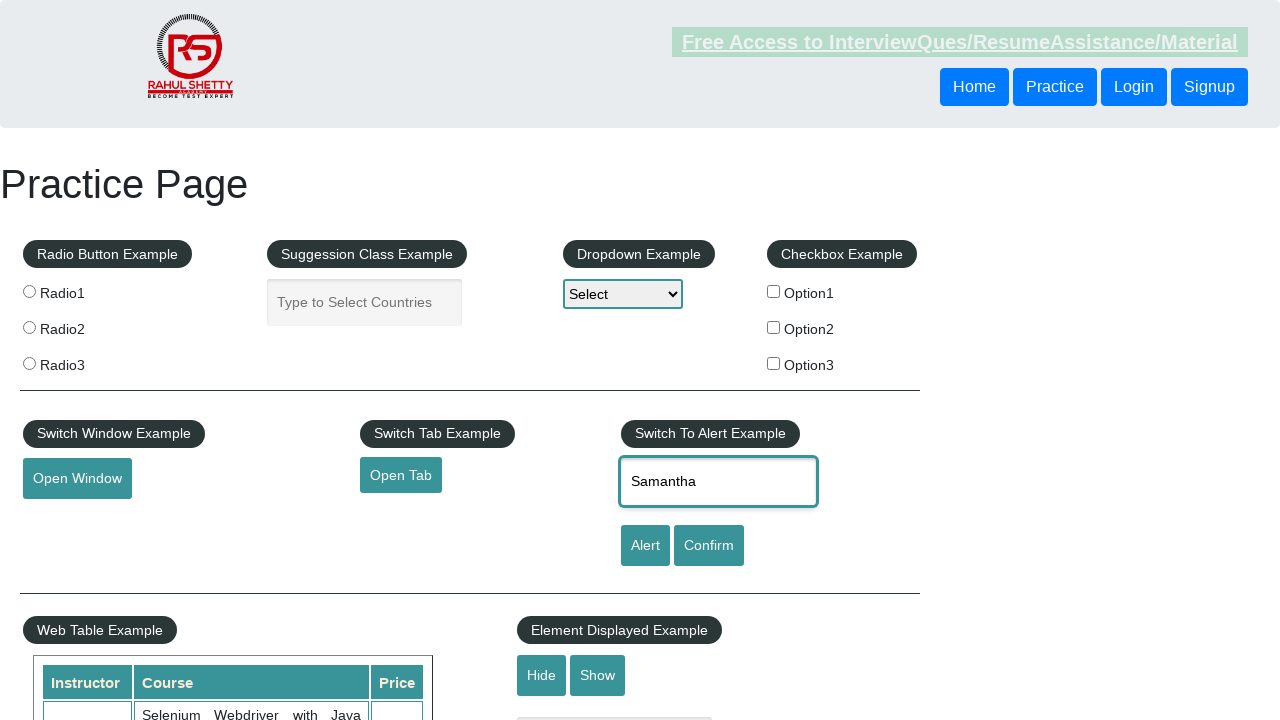

Clicked alert button to trigger alert dialog at (645, 546) on #alertbtn
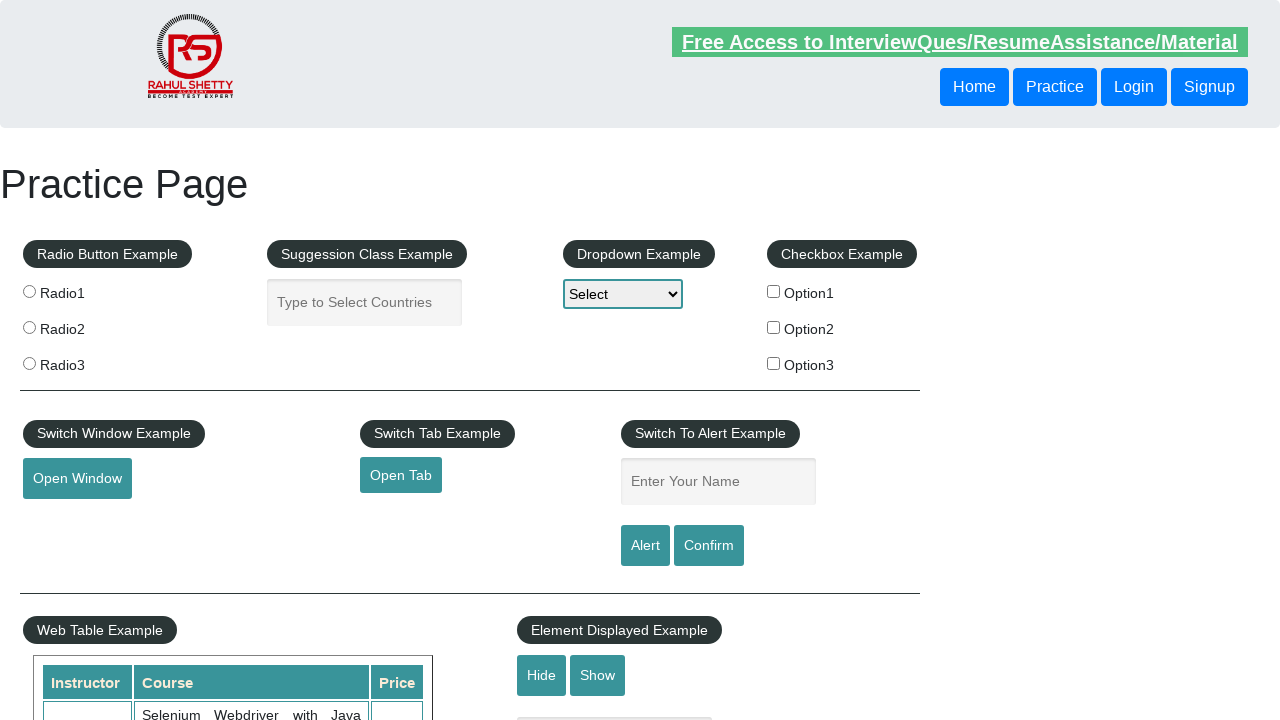

Waited for alert dialog to be processed
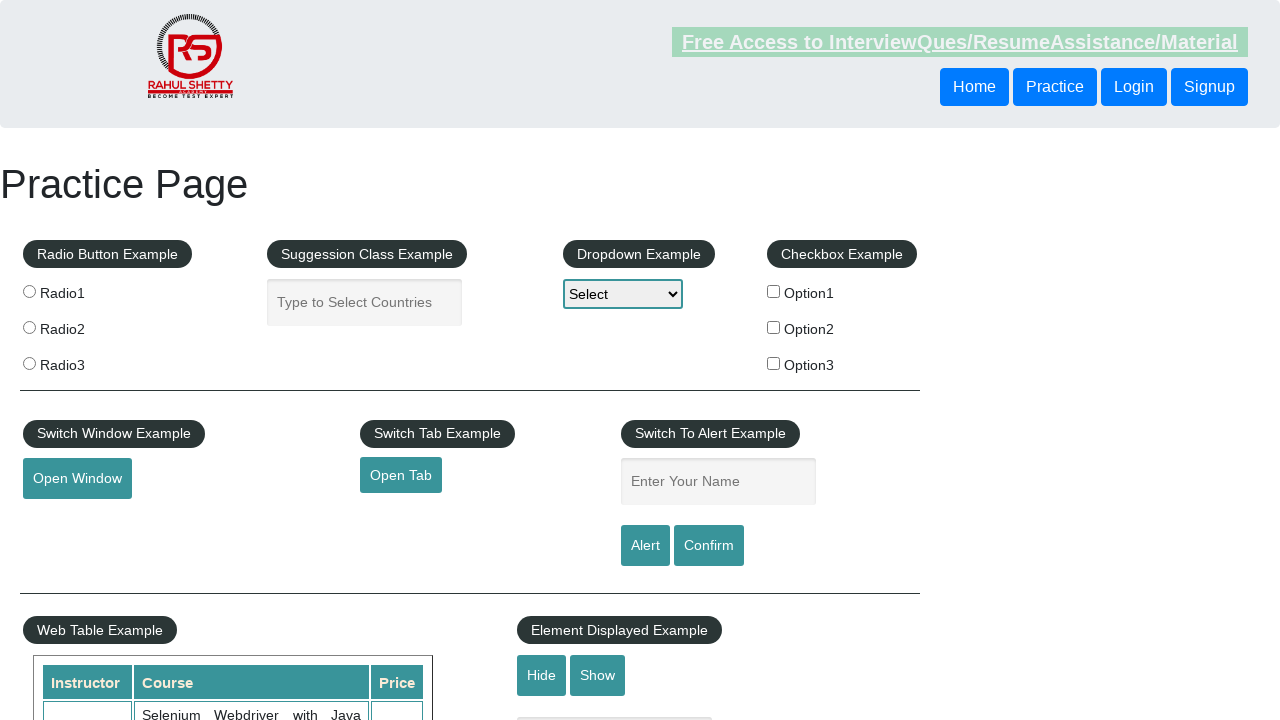

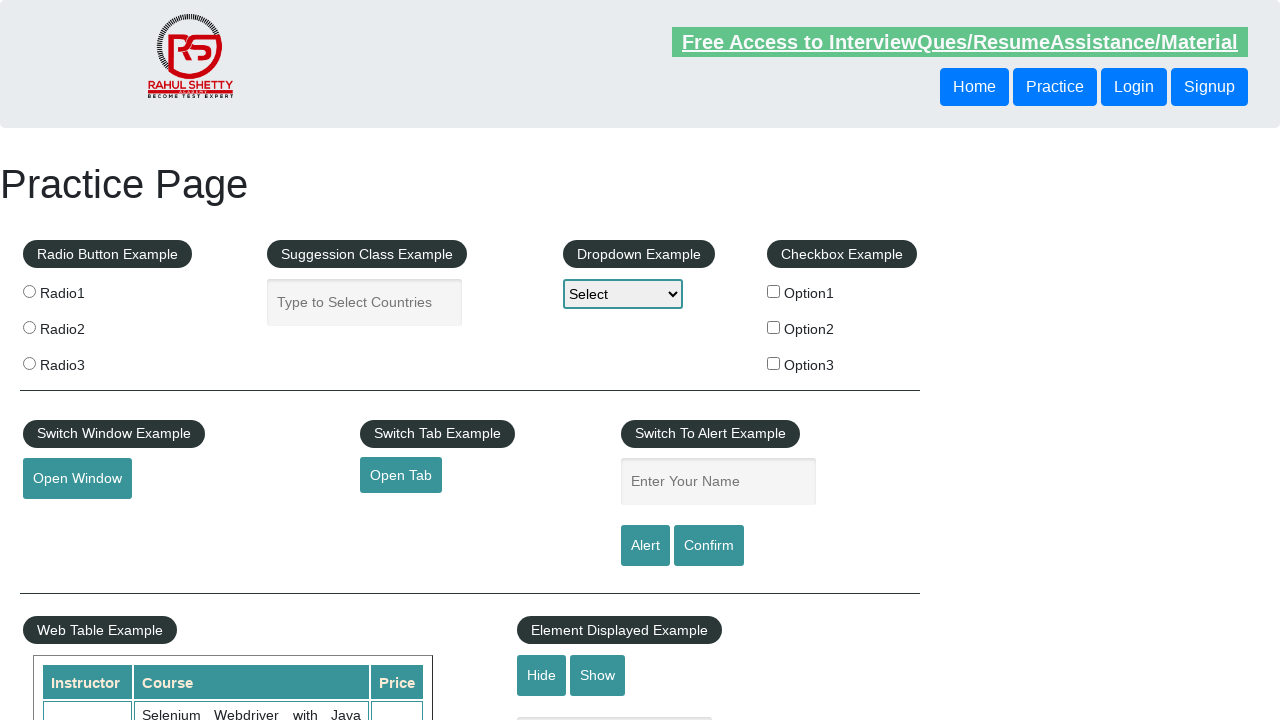